Navigates to Rediff Mail login page and clicks on the Disclaimer link at the bottom of the page

Starting URL: https://mail.rediff.com/cgi-bin/login.cgi

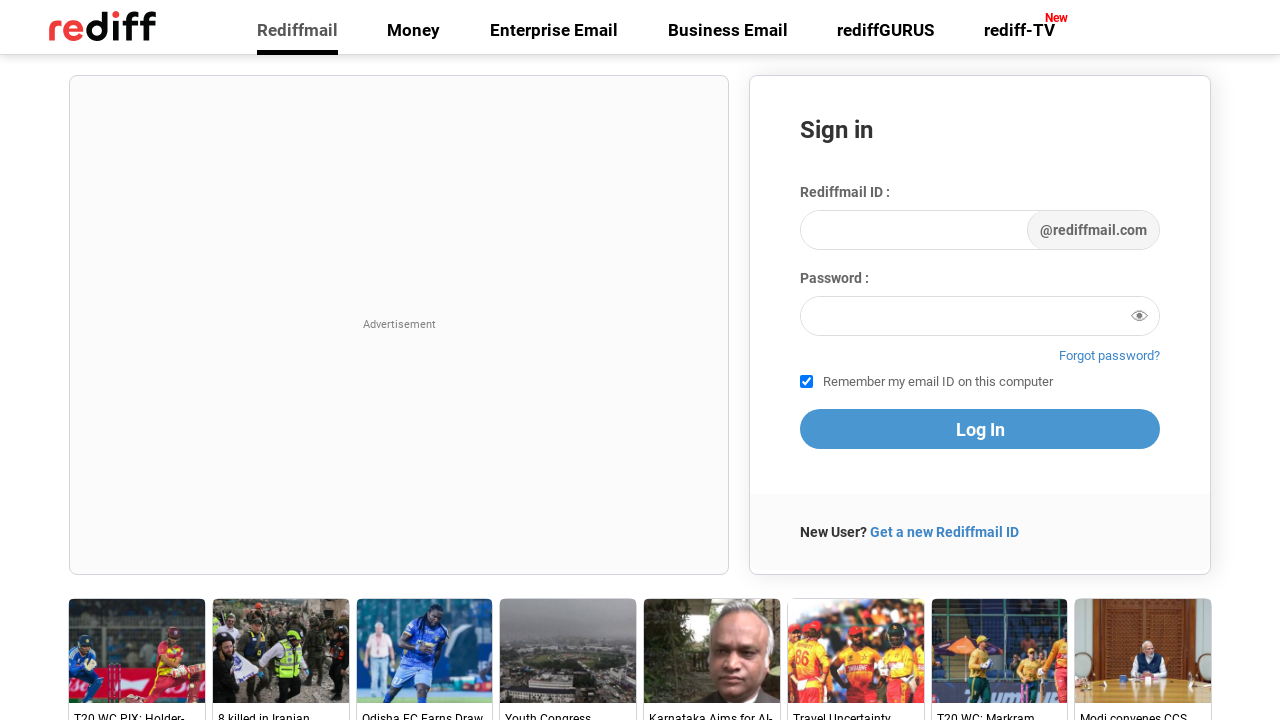

Navigated to Rediff Mail login page
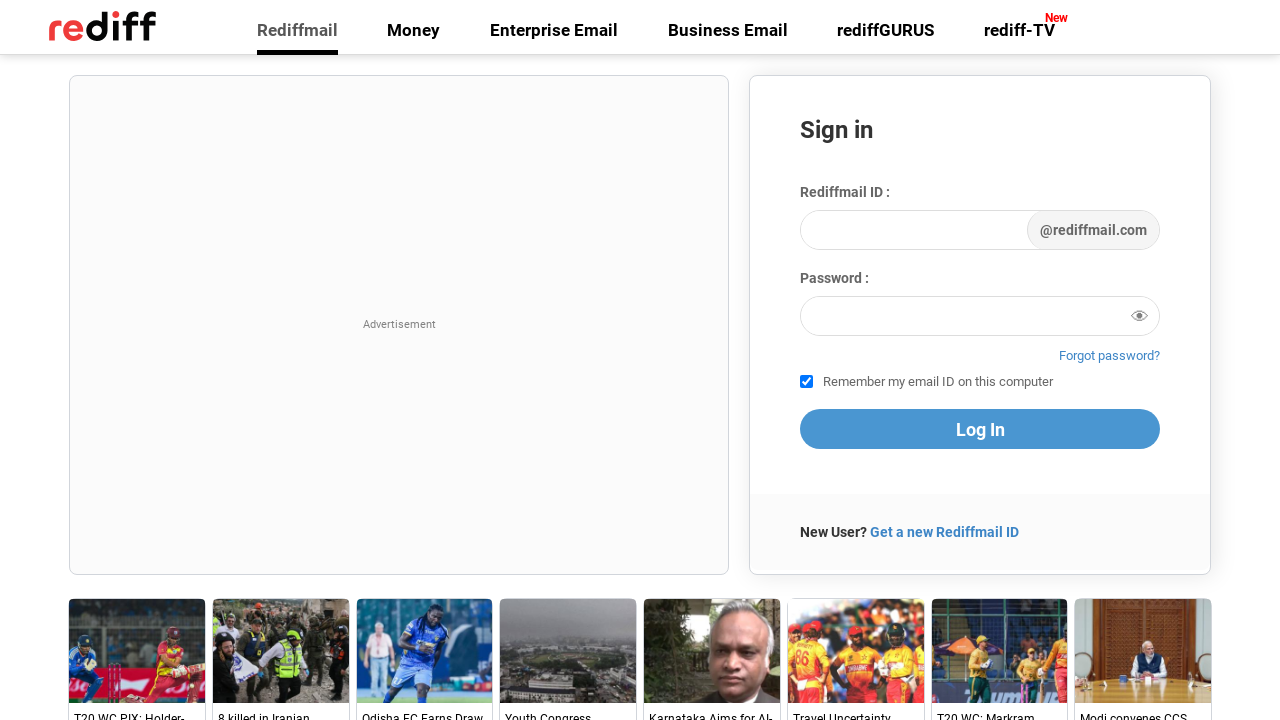

Page loaded and DOM is ready
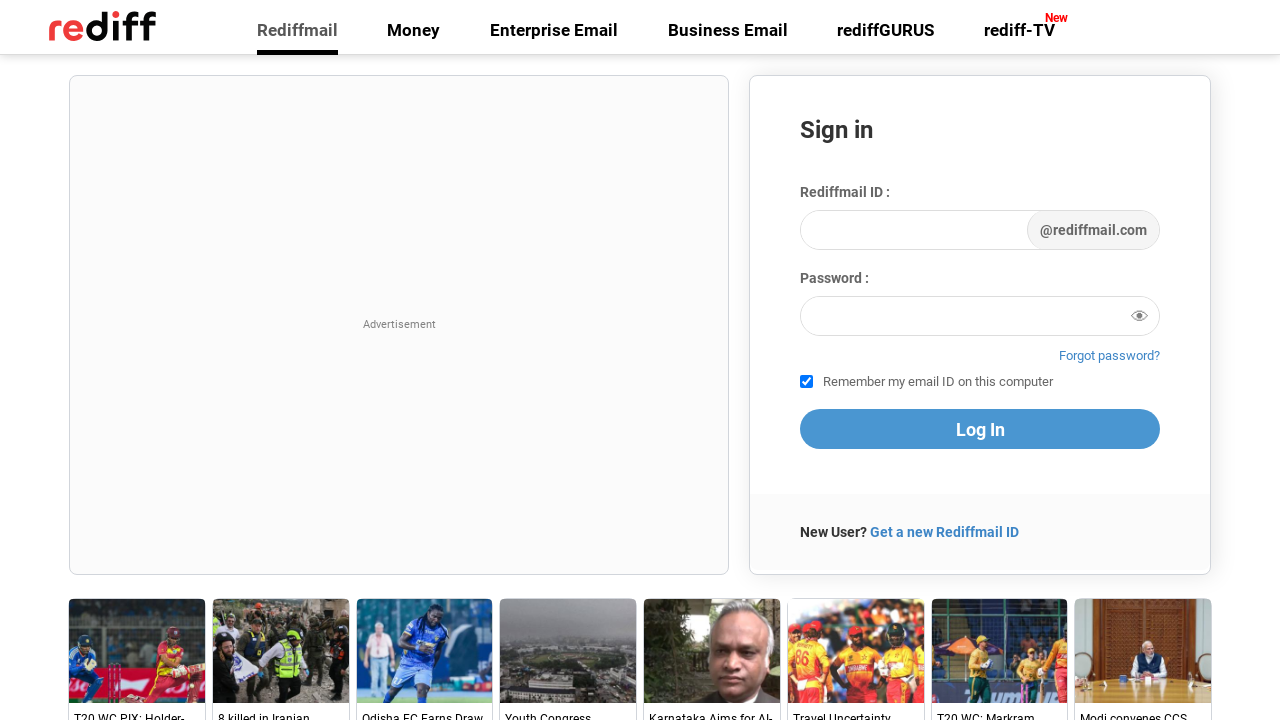

Clicked on the Disclaimer link at the bottom of the page at (742, 693) on xpath=//a[contains(text(),'Disclaimer')]
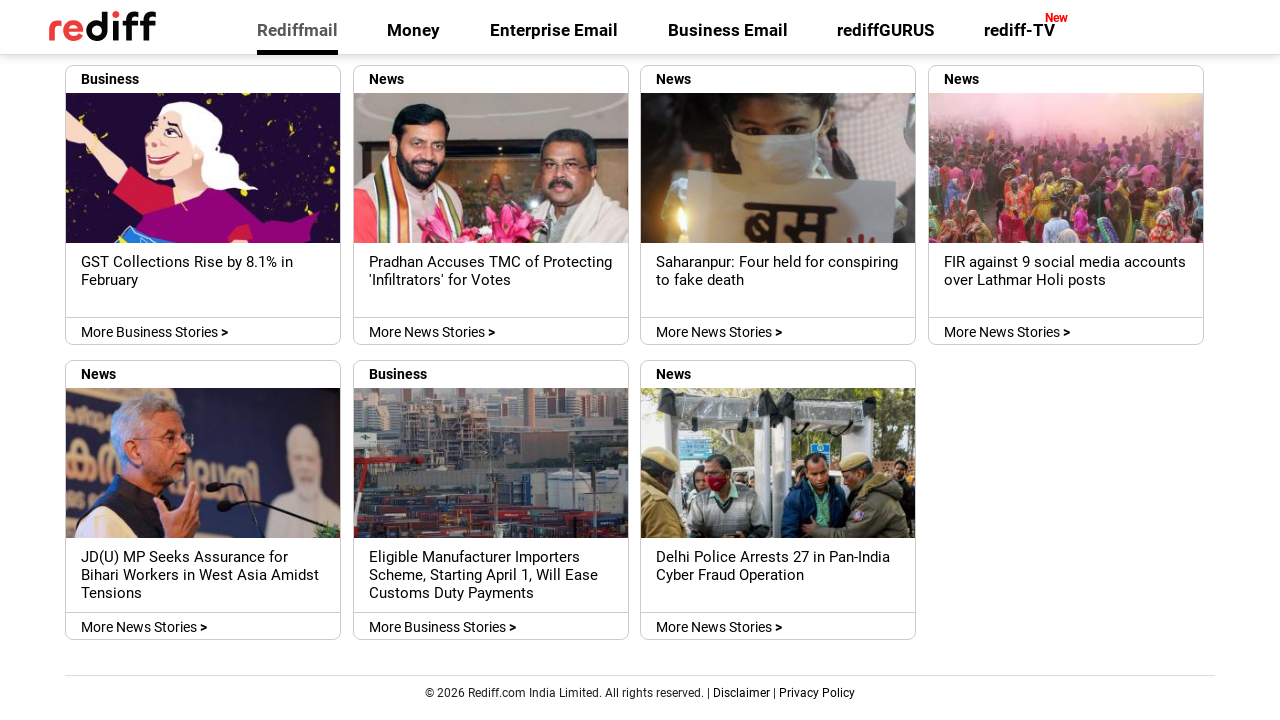

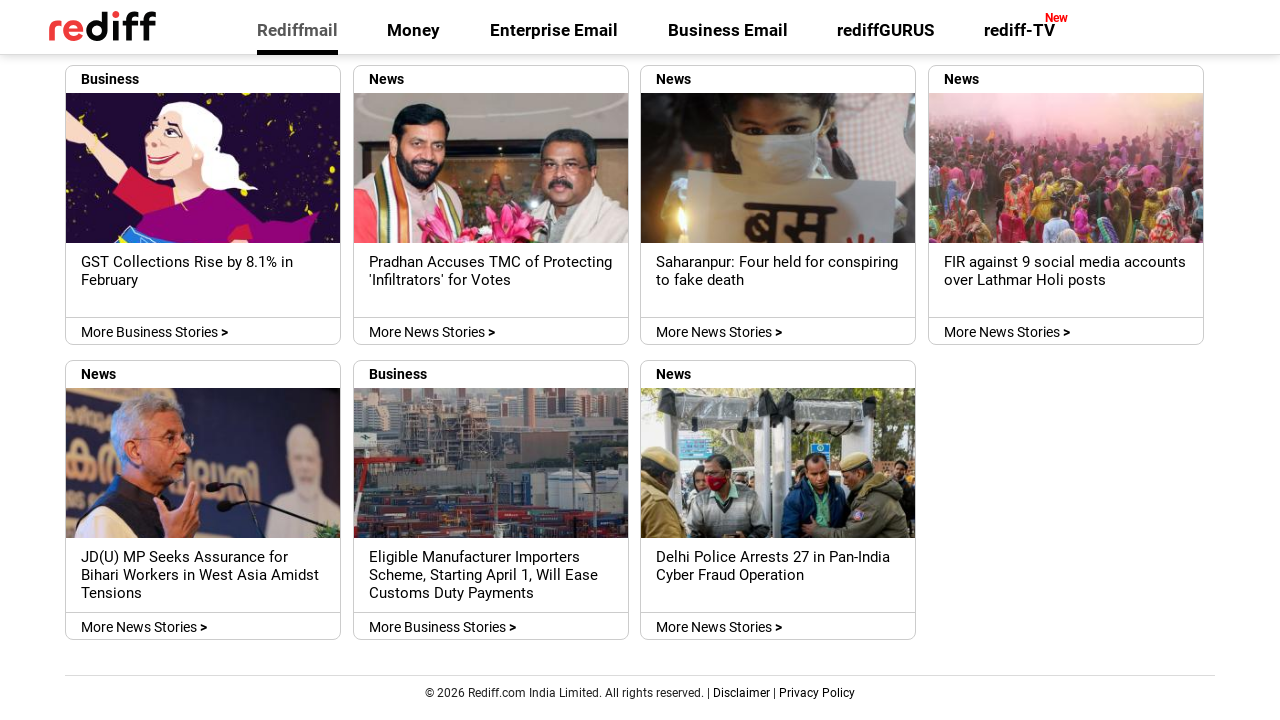